Navigates to The Internet demo site, clicks on the Sortable Data Tables link, and verifies the table is displayed with headers and data rows.

Starting URL: https://the-internet.herokuapp.com/

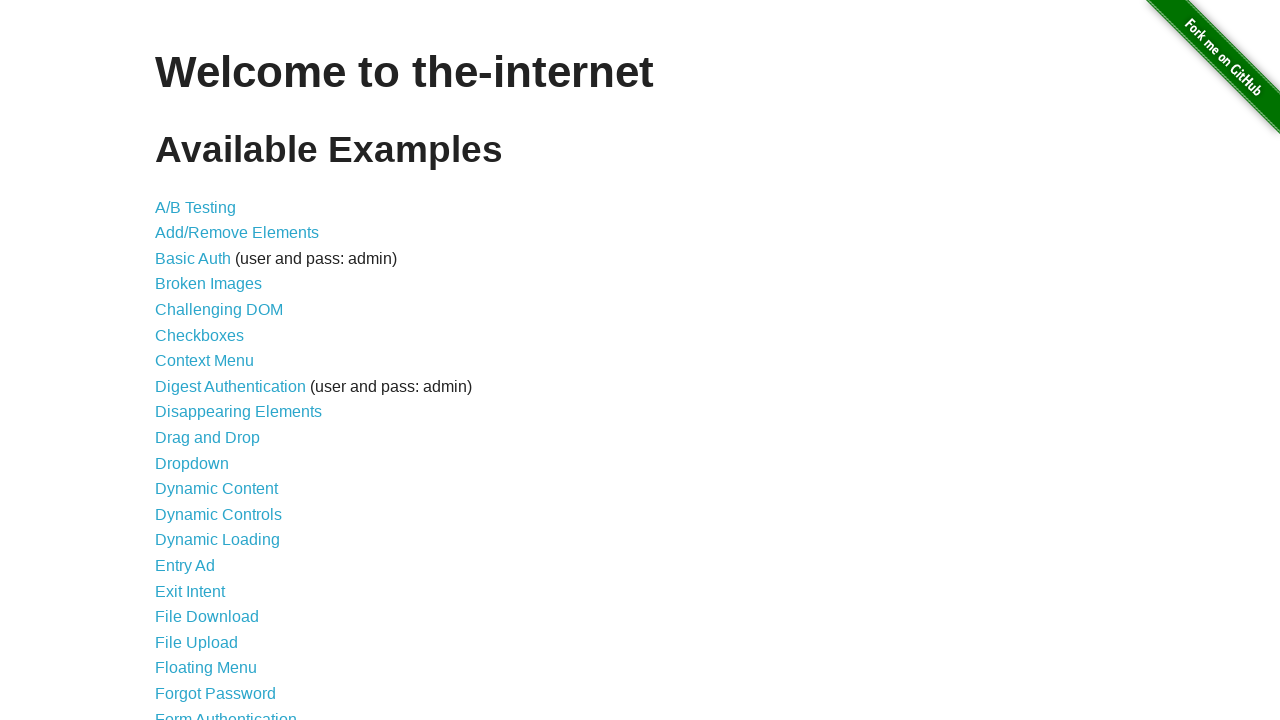

Navigated to The Internet demo site
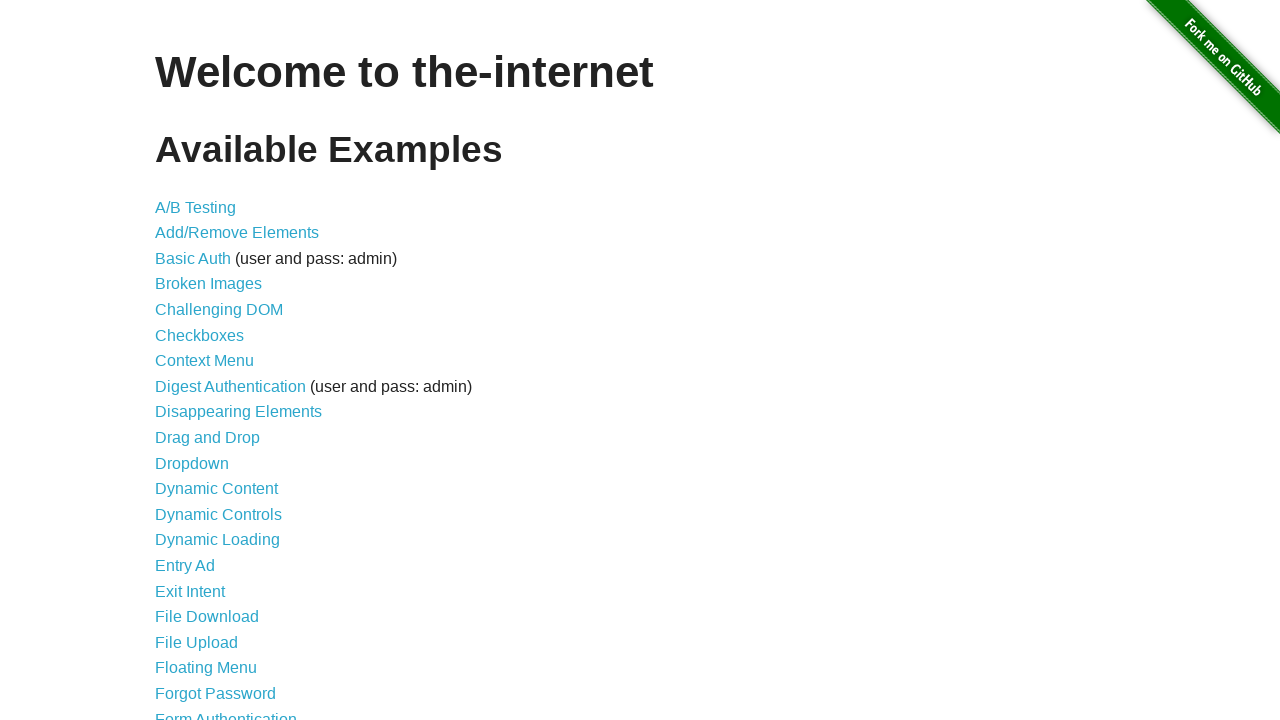

Clicked on Sortable Data Tables link at (230, 574) on a:text('Sortable Data Tables')
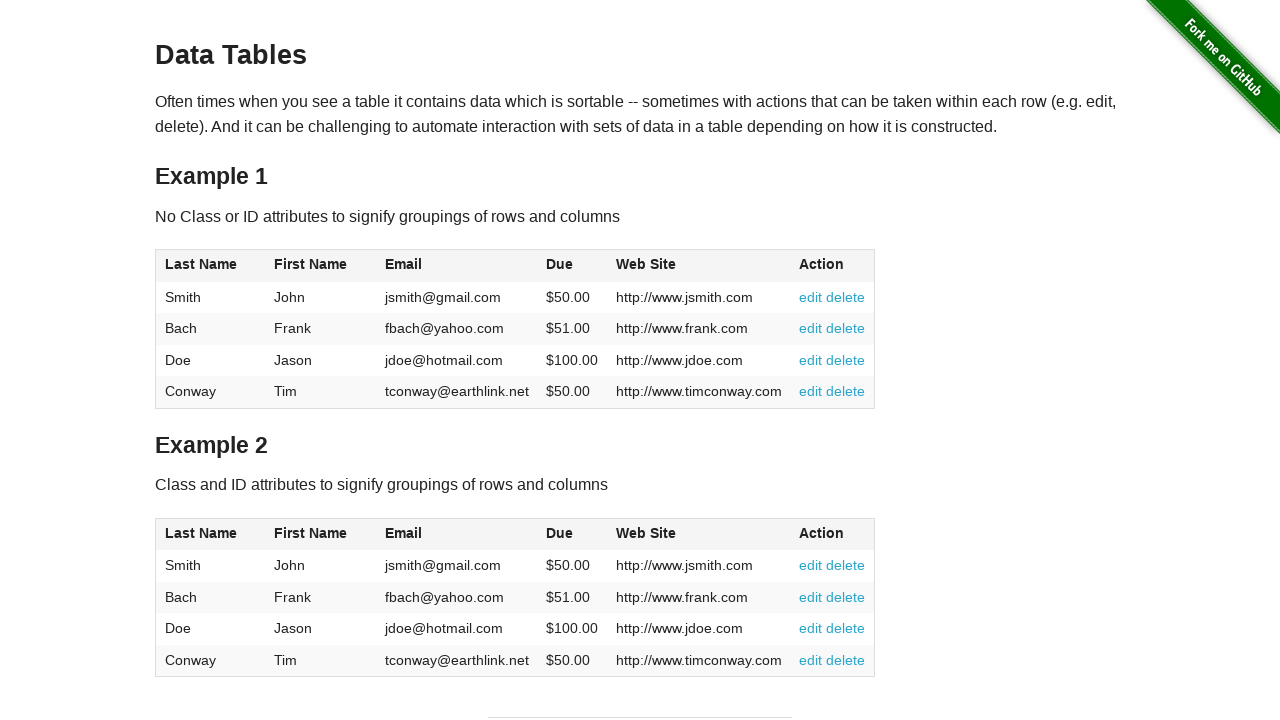

Table #table1 loaded and became visible
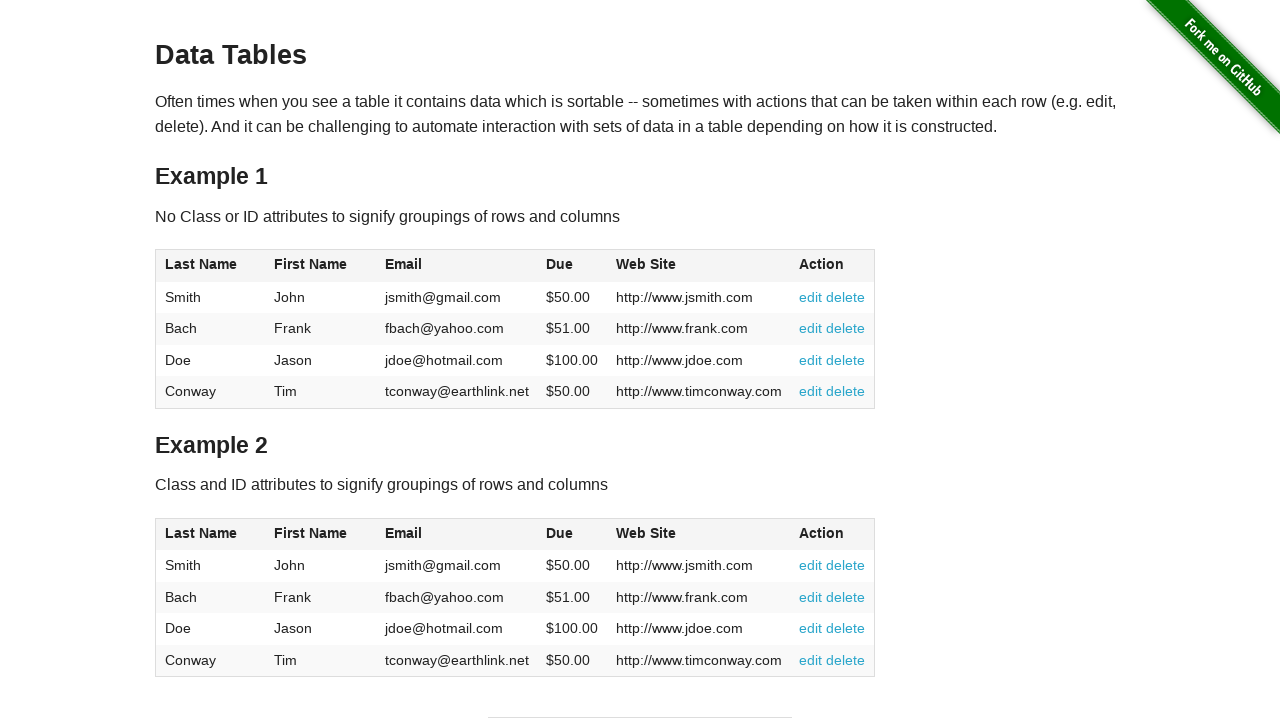

Verified table headers are present in table #table1
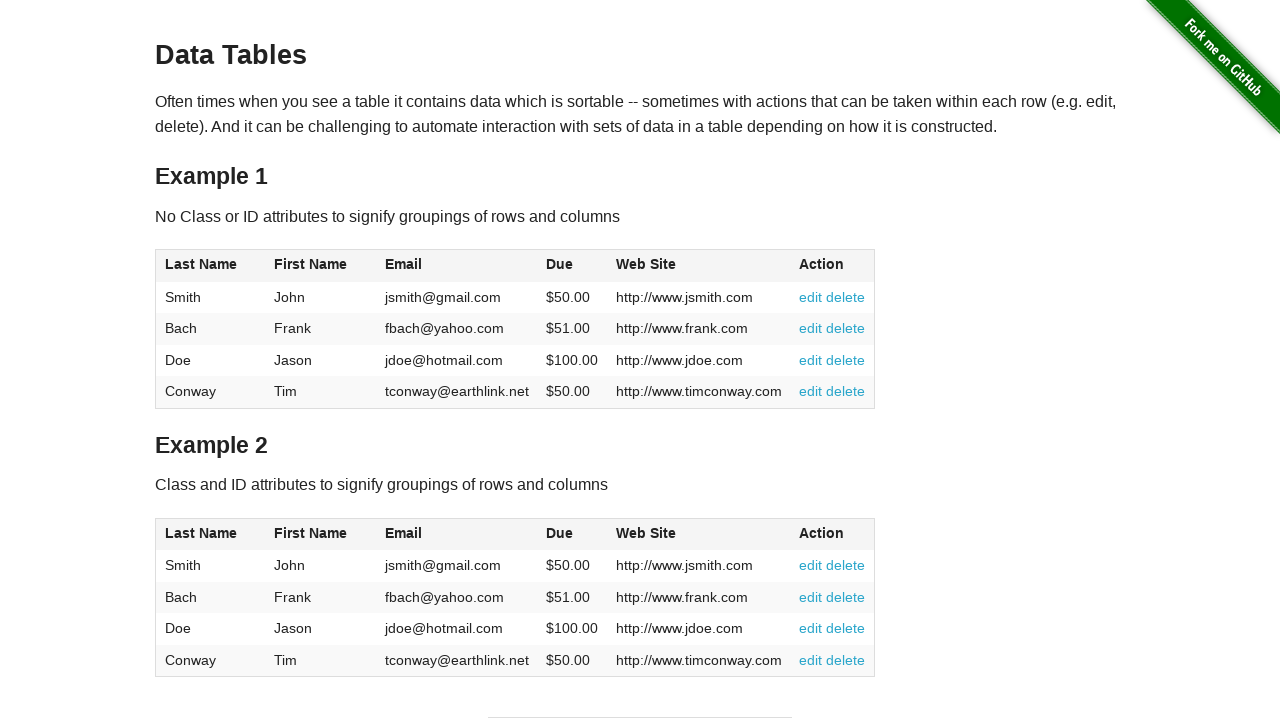

Verified table data rows are present in table #table1
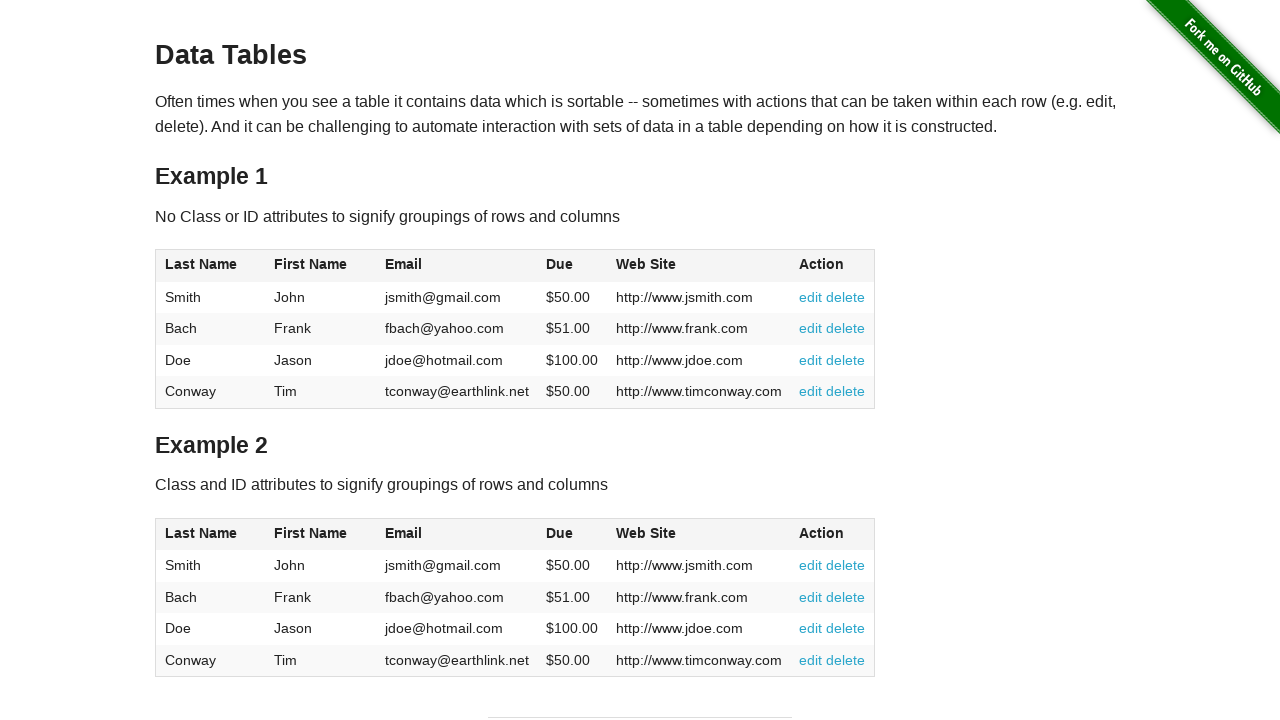

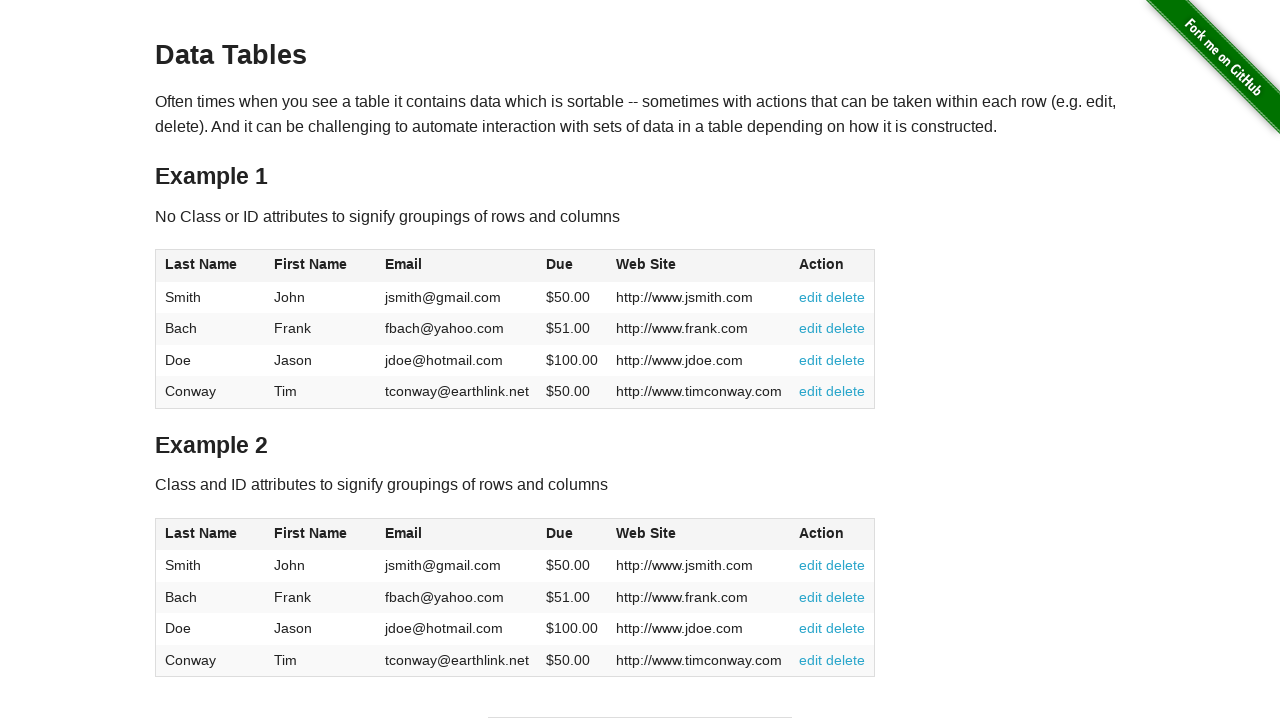